Tests unmarking a completed todo item by unchecking its checkbox.

Starting URL: https://demo.playwright.dev/todomvc

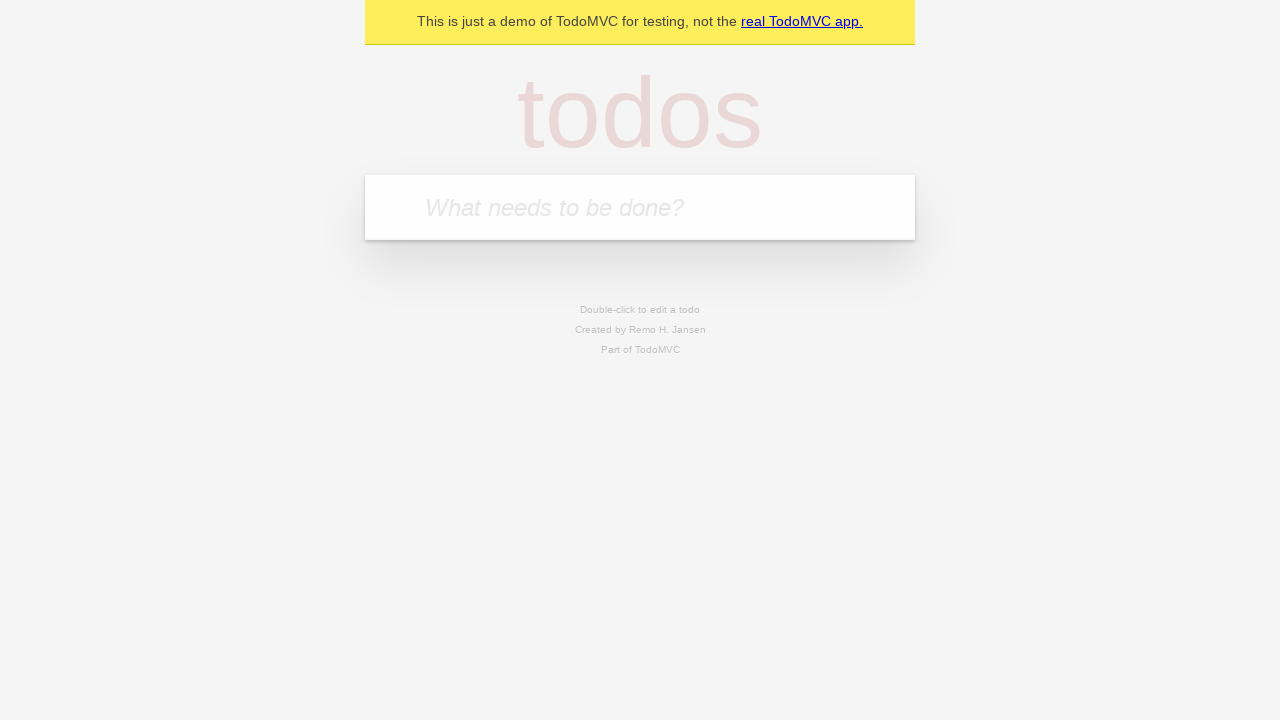

Filled todo input with 'buy some cheese' on internal:attr=[placeholder="What needs to be done?"i]
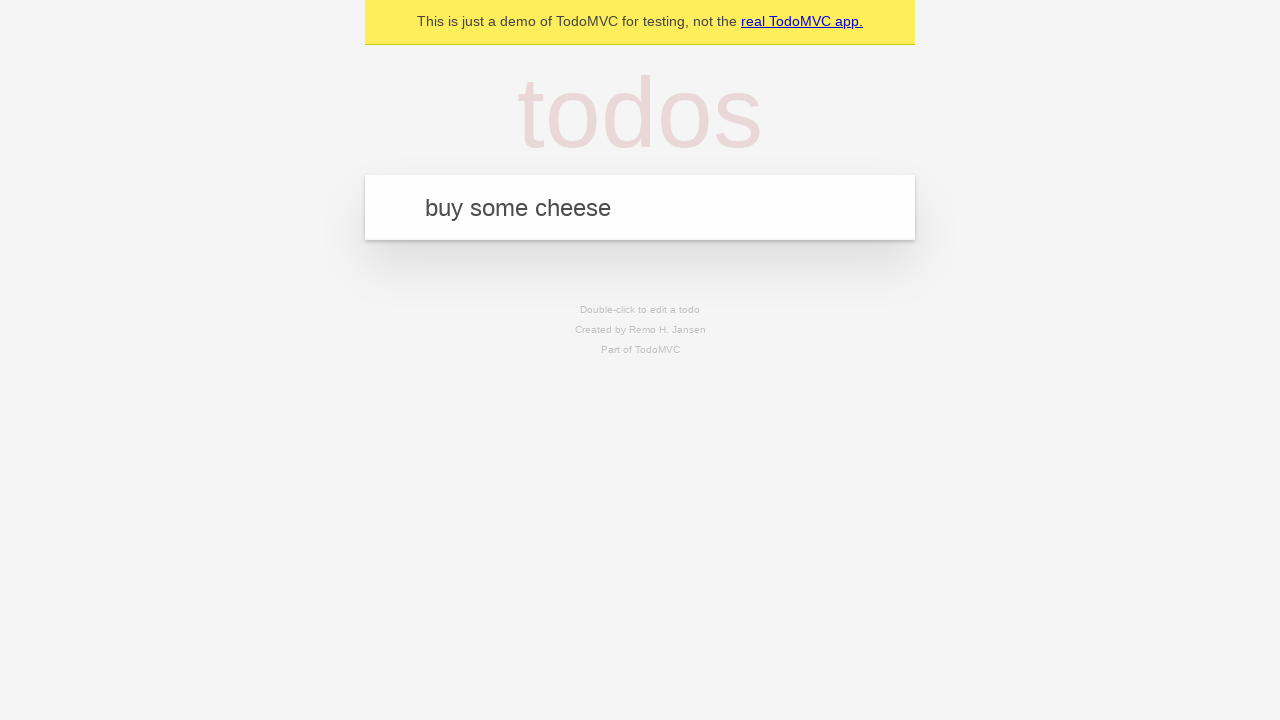

Pressed Enter to add first todo item on internal:attr=[placeholder="What needs to be done?"i]
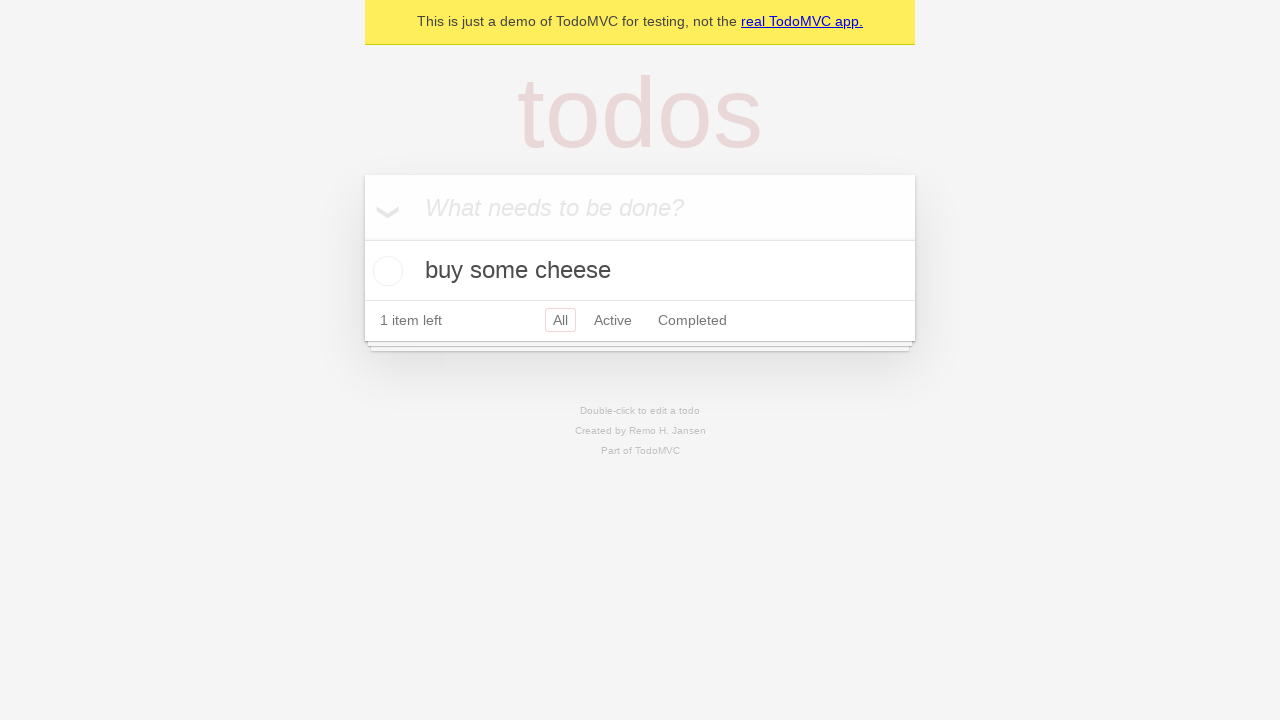

Filled todo input with 'feed the cat' on internal:attr=[placeholder="What needs to be done?"i]
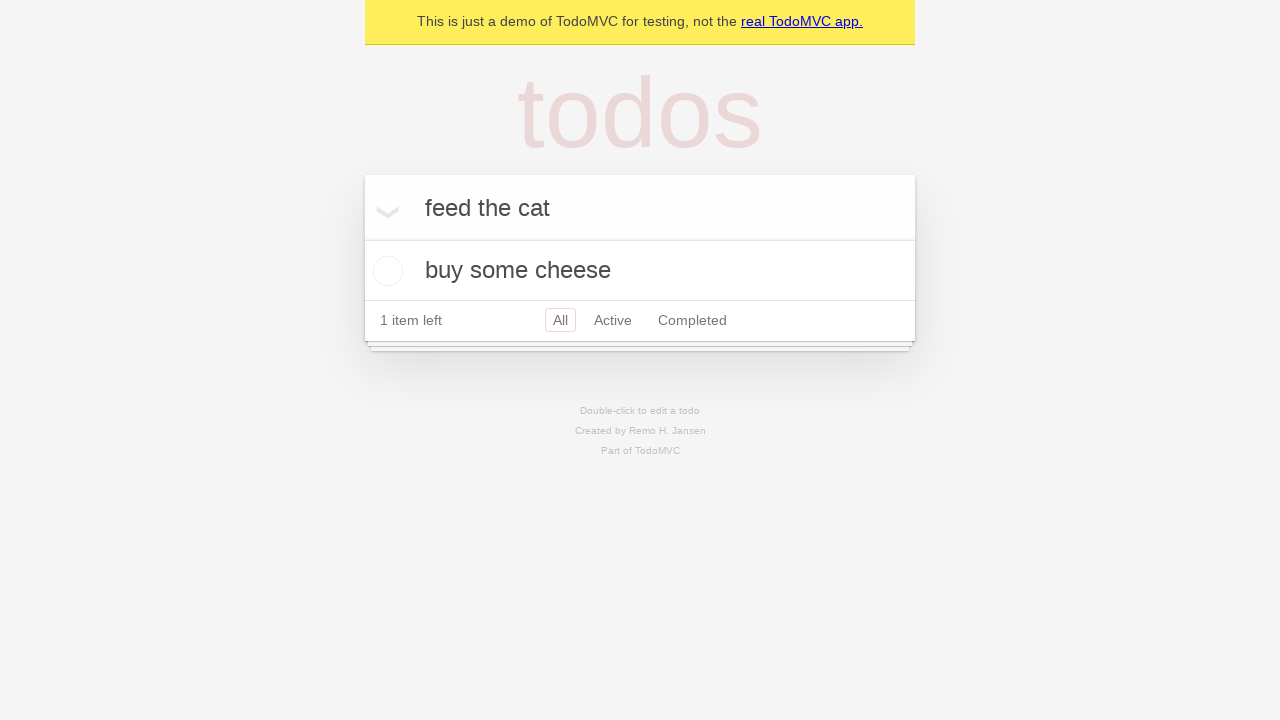

Pressed Enter to add second todo item on internal:attr=[placeholder="What needs to be done?"i]
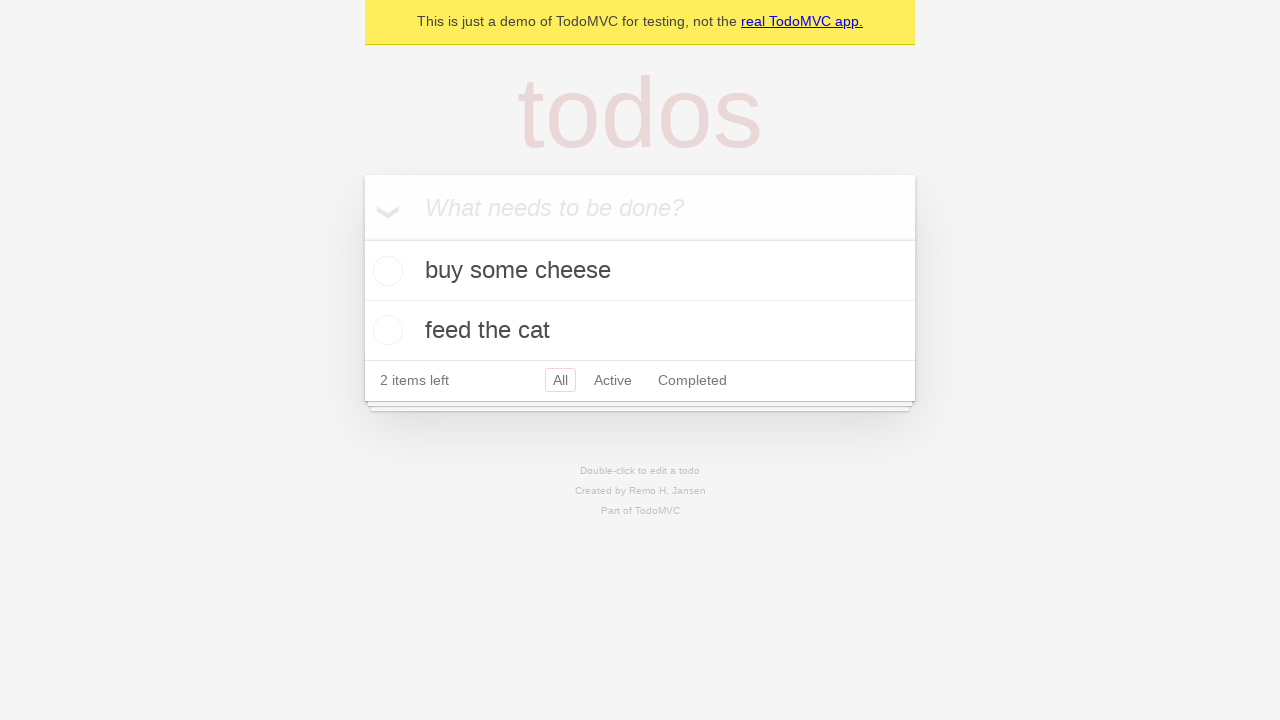

Checked checkbox on first todo item to mark it complete at (385, 271) on internal:testid=[data-testid="todo-item"s] >> nth=0 >> internal:role=checkbox
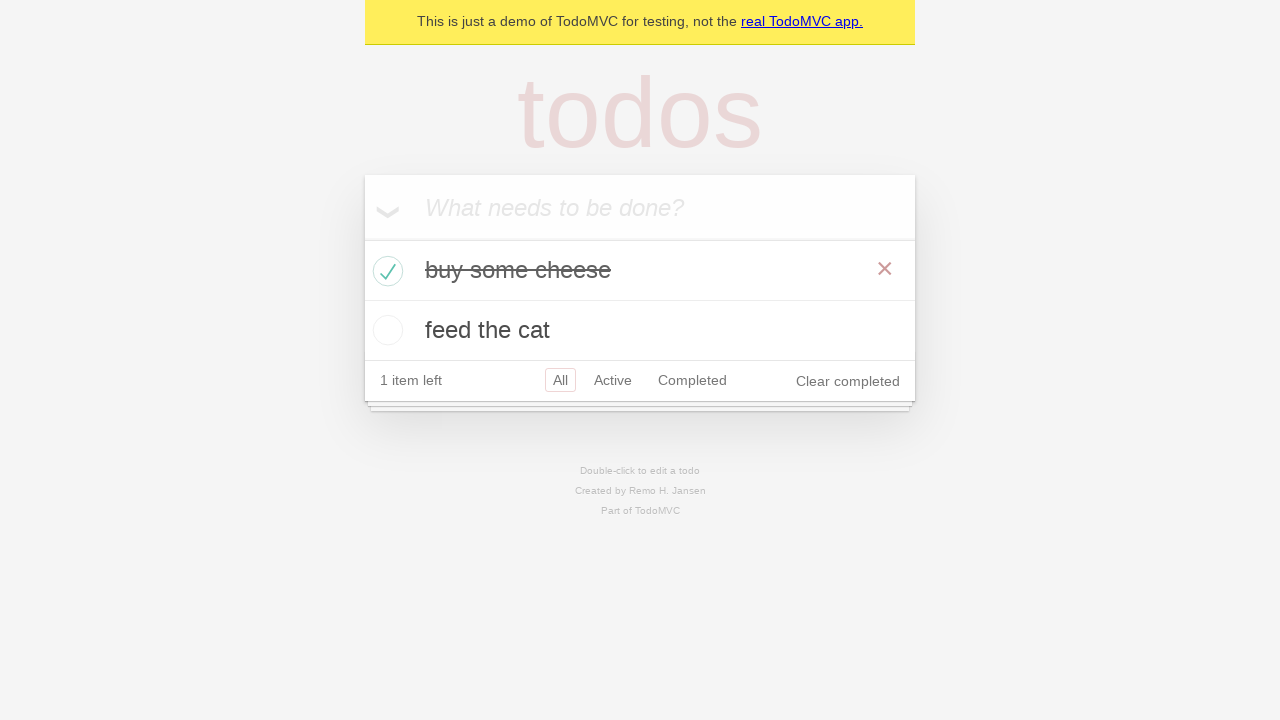

Unchecked checkbox on first todo item to mark it incomplete at (385, 271) on internal:testid=[data-testid="todo-item"s] >> nth=0 >> internal:role=checkbox
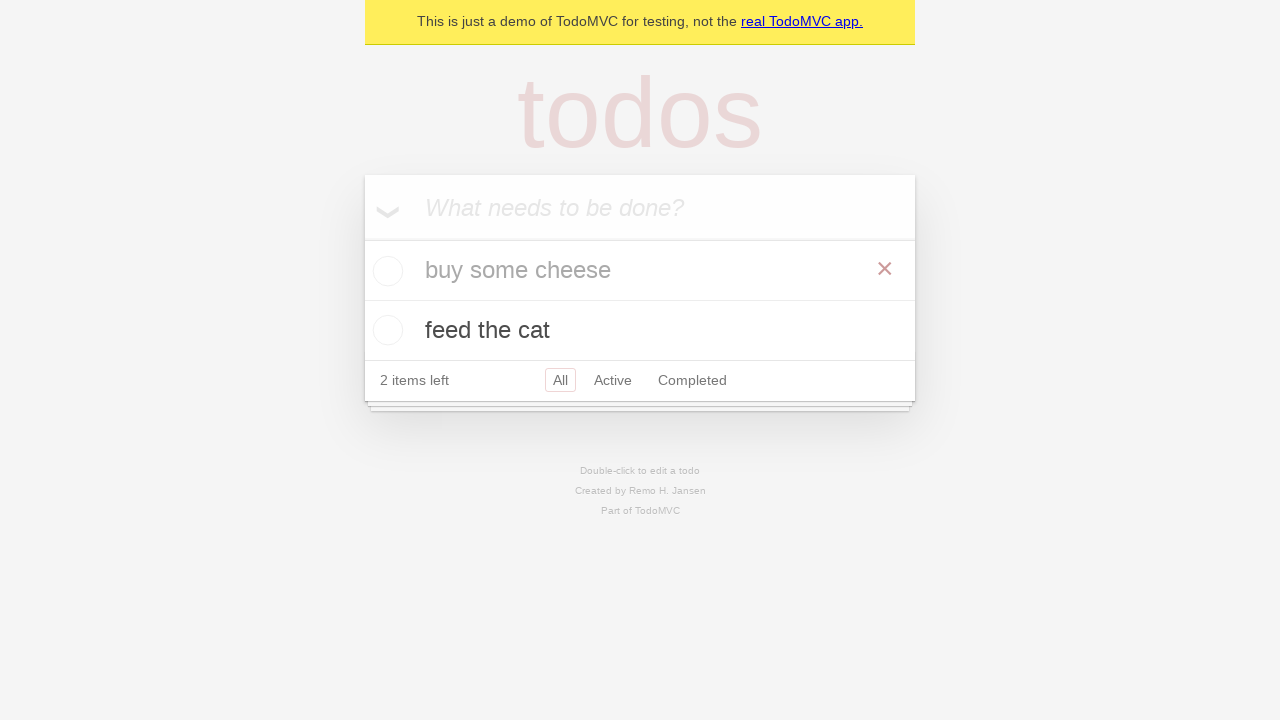

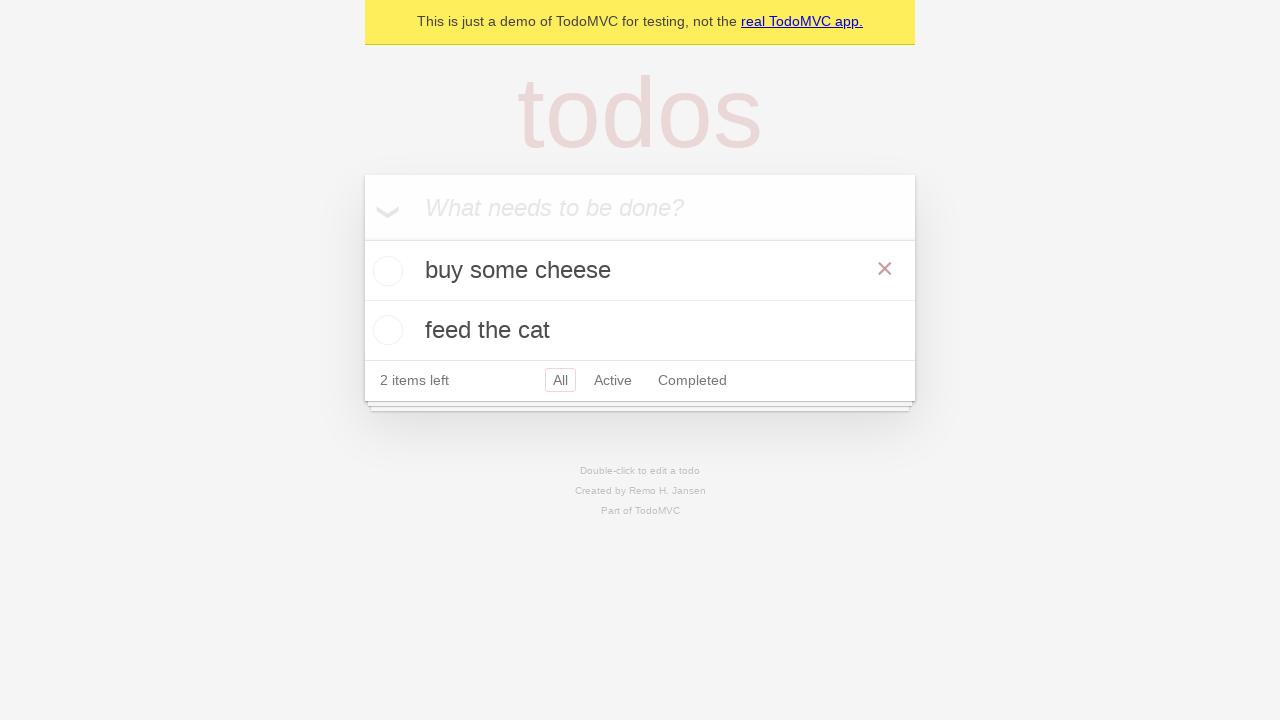